Tests various mouse and keyboard interactions including hover, uppercase text entry, double-click, and right-click actions on a practice automation page

Starting URL: https://rahulshettyacademy.com/AutomationPractice/

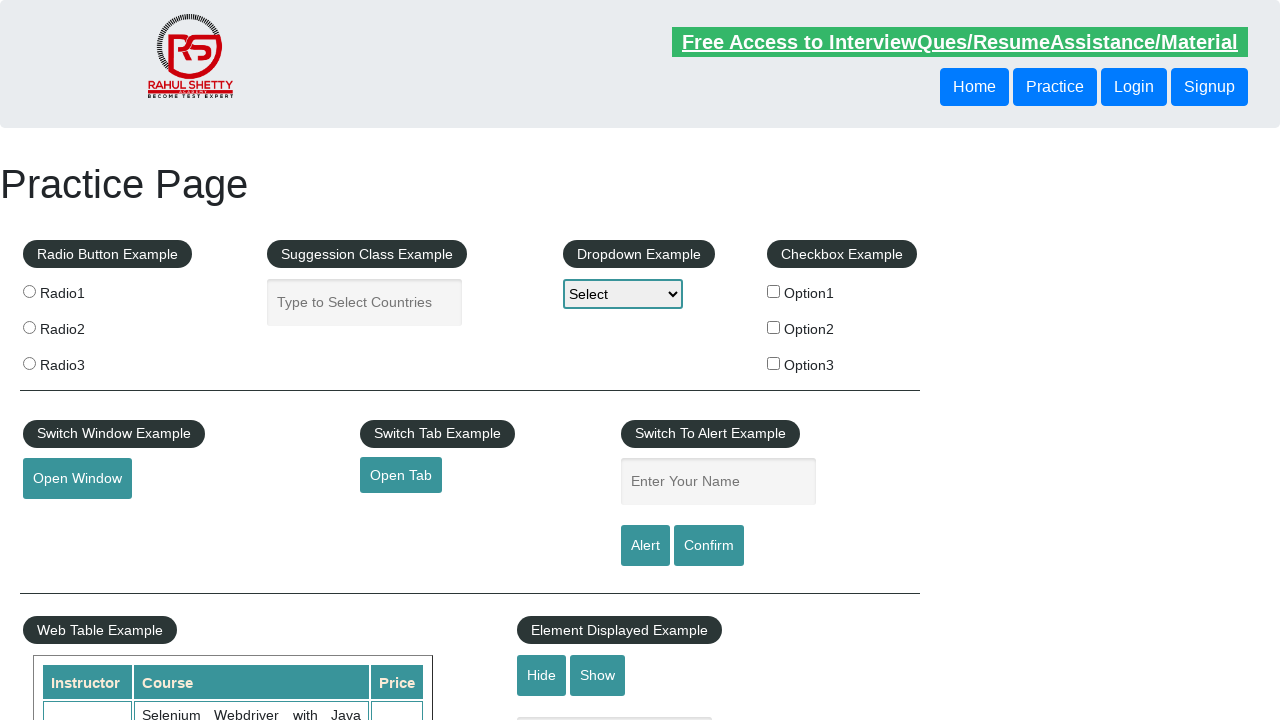

Hovered over mousehover element at (83, 361) on #mousehover
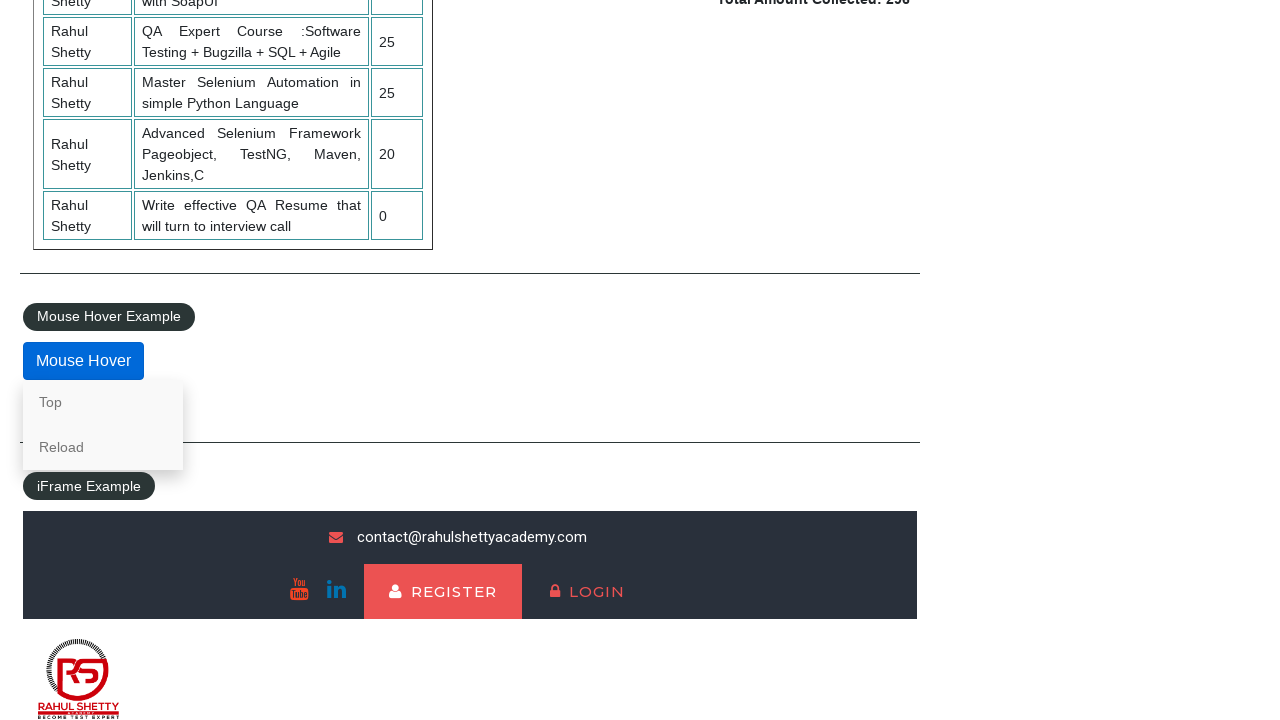

Clicked on name input field at (718, 361) on input[name='enter-name']
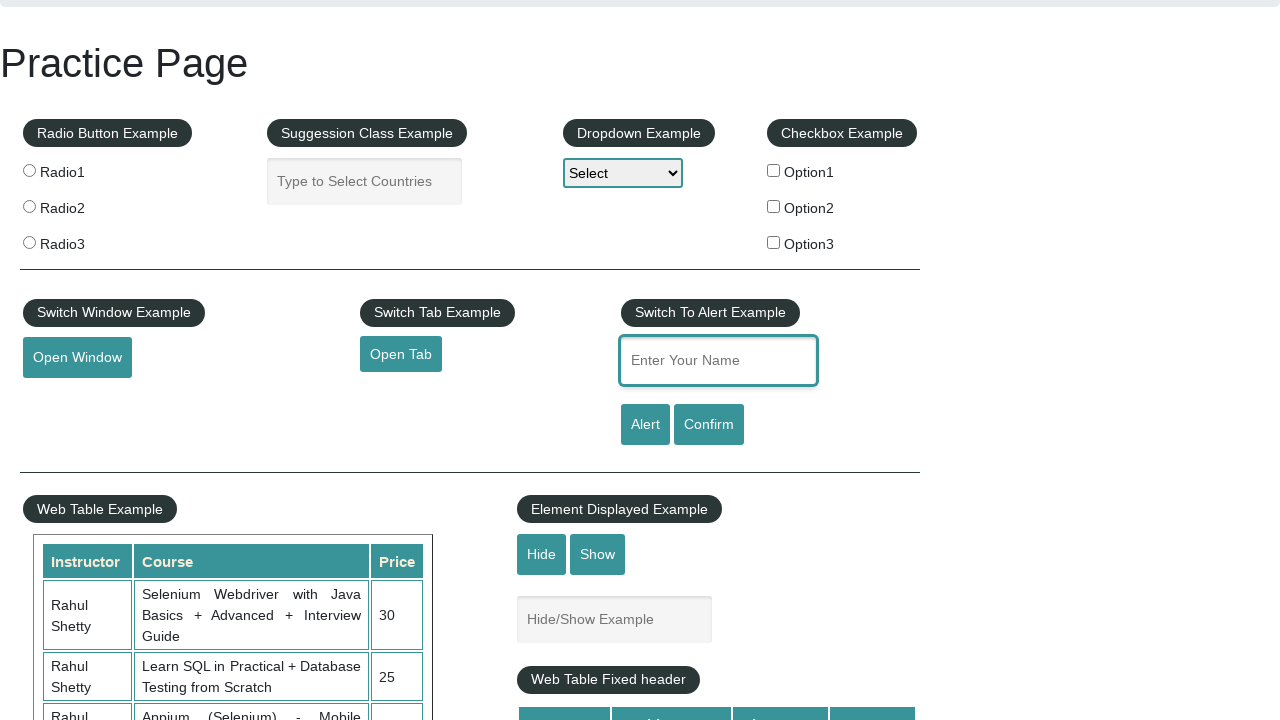

Pressed Shift key down
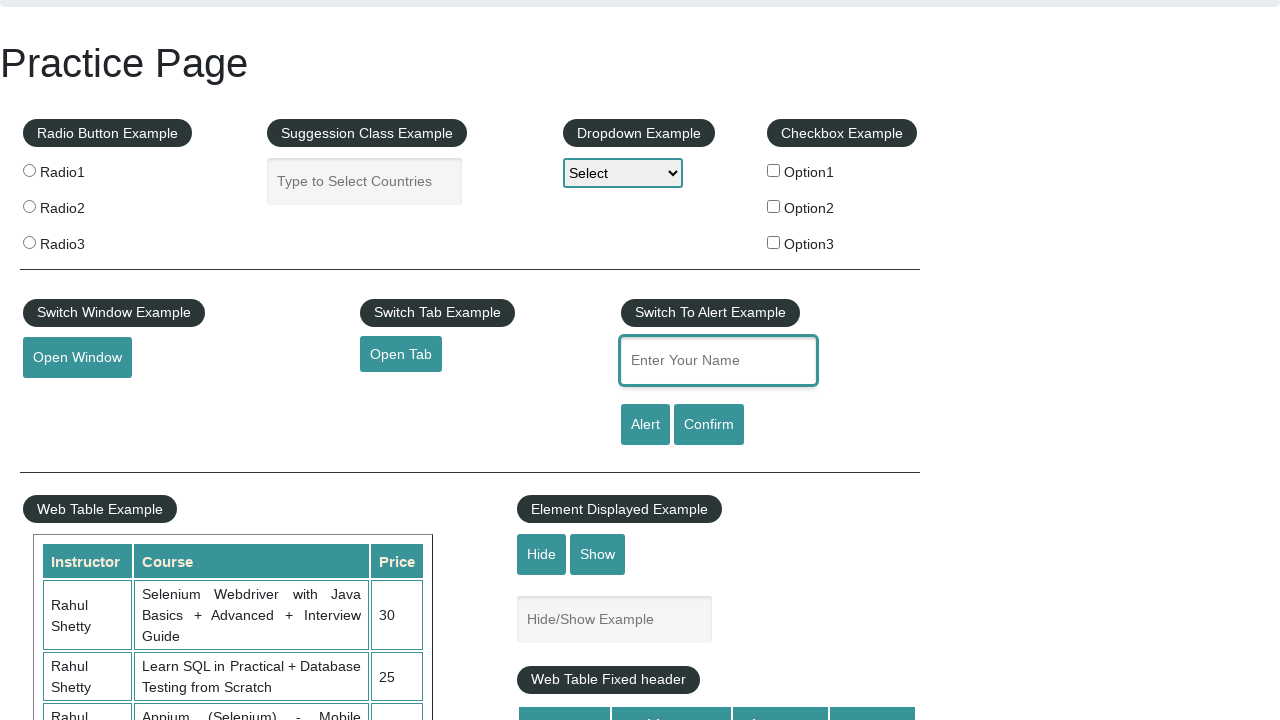

Filled name input field with 'test' in uppercase on input[name='enter-name']
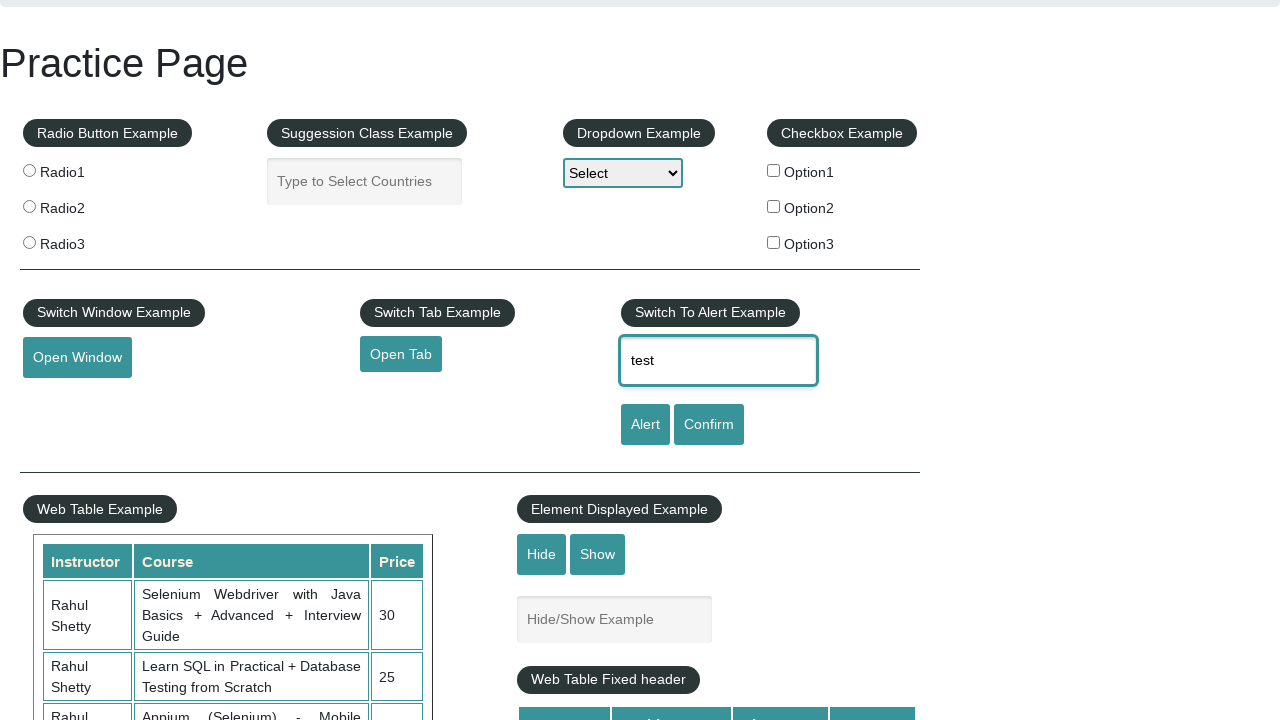

Released Shift key
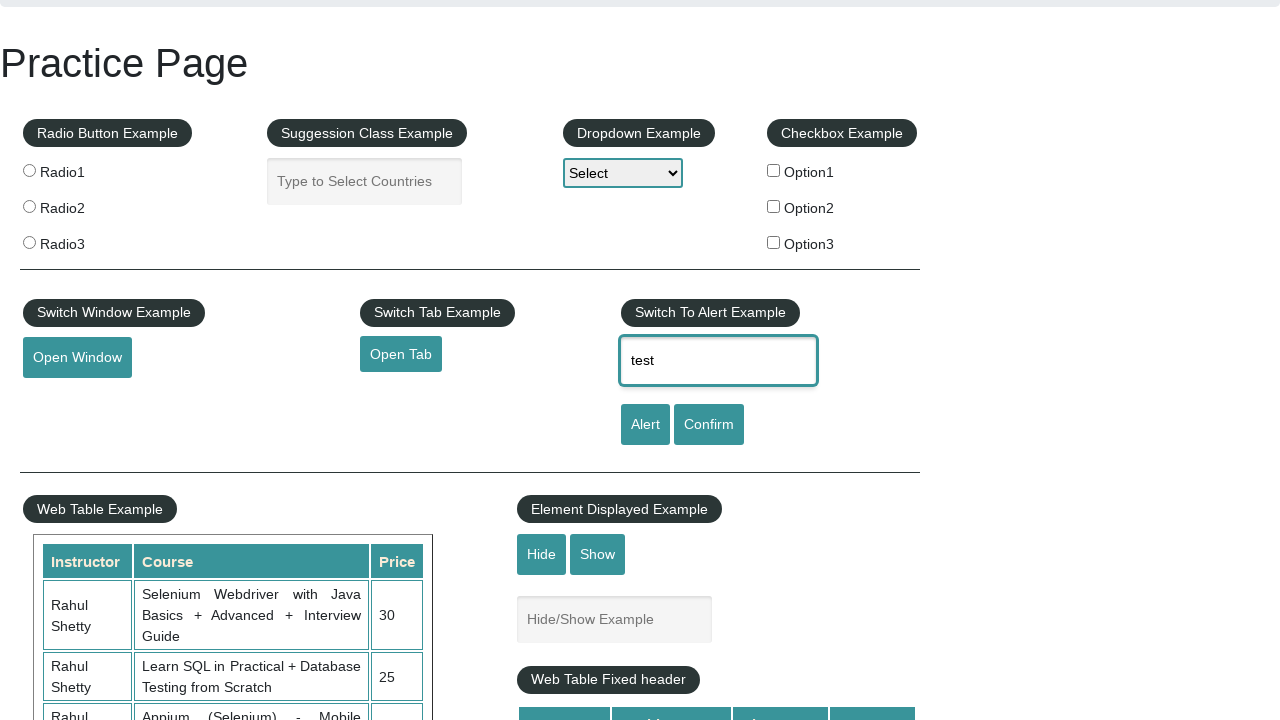

Double-clicked on name input field to select text at (718, 361) on input[name='enter-name']
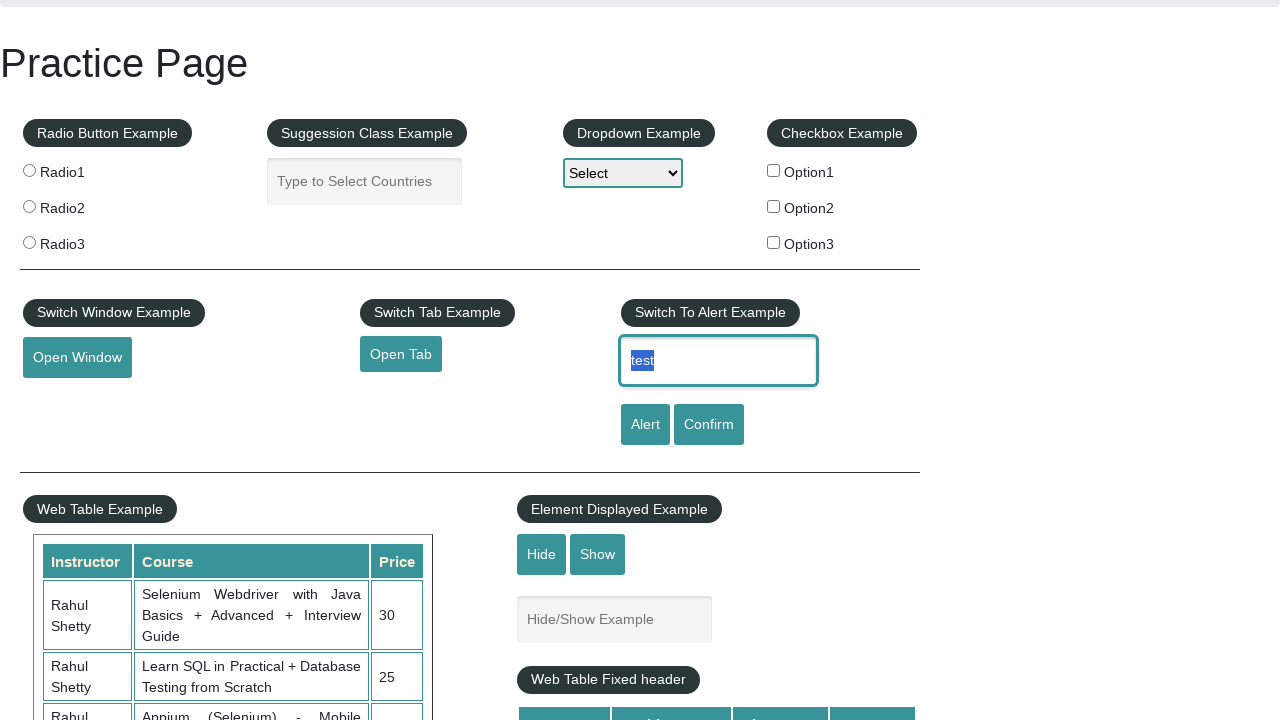

Right-clicked on name input field at (718, 361) on input[name='enter-name']
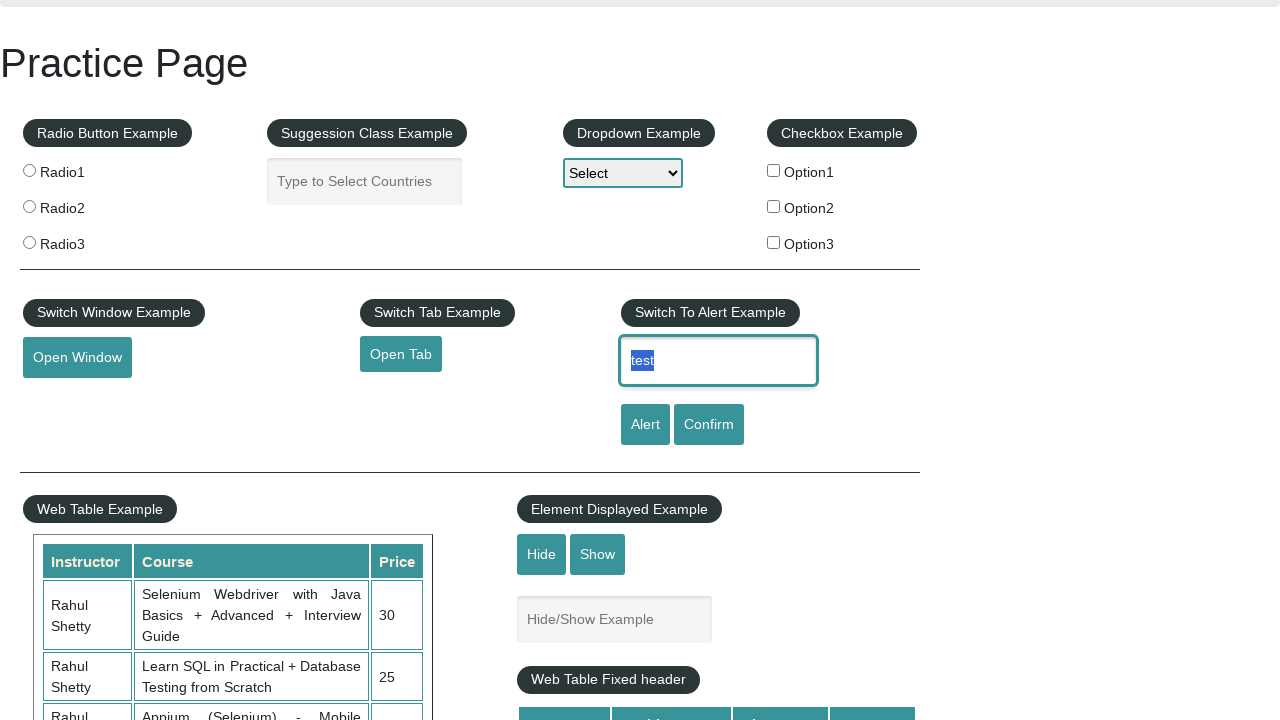

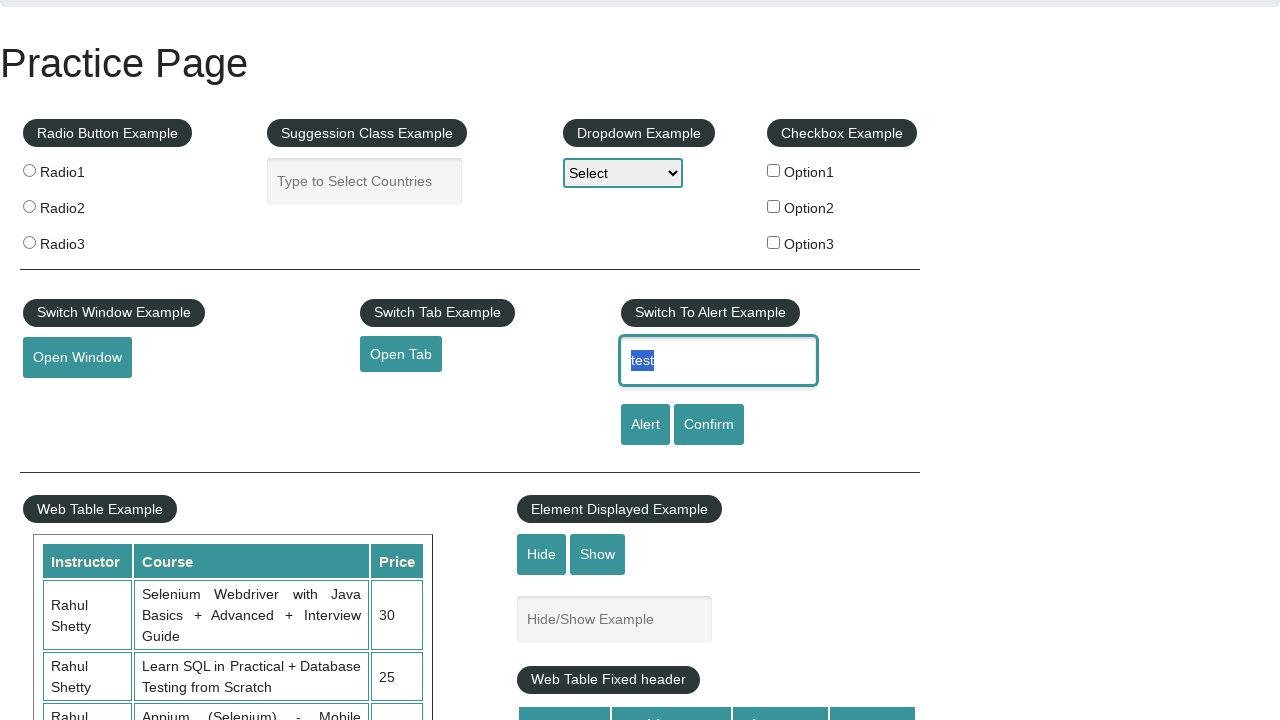